Navigates to the All Courses page and counts the total number of courses displayed

Starting URL: https://alchemy.hguy.co/lms

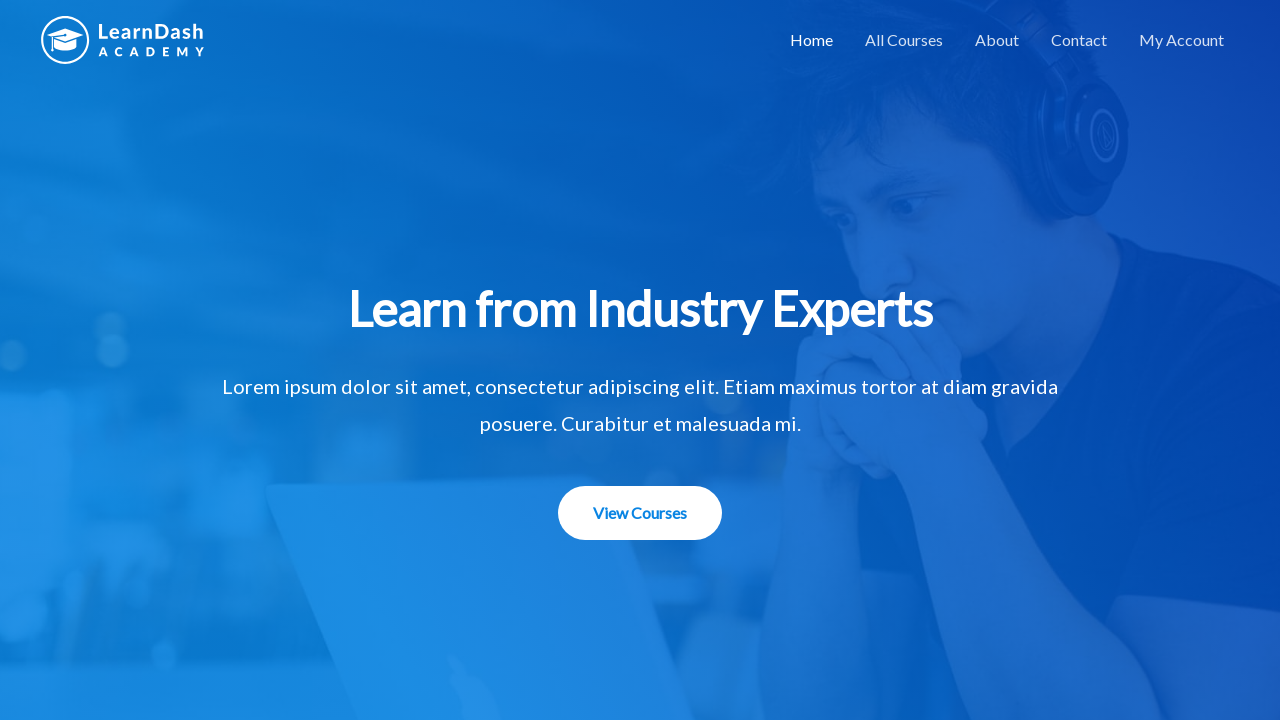

Located all navigation links
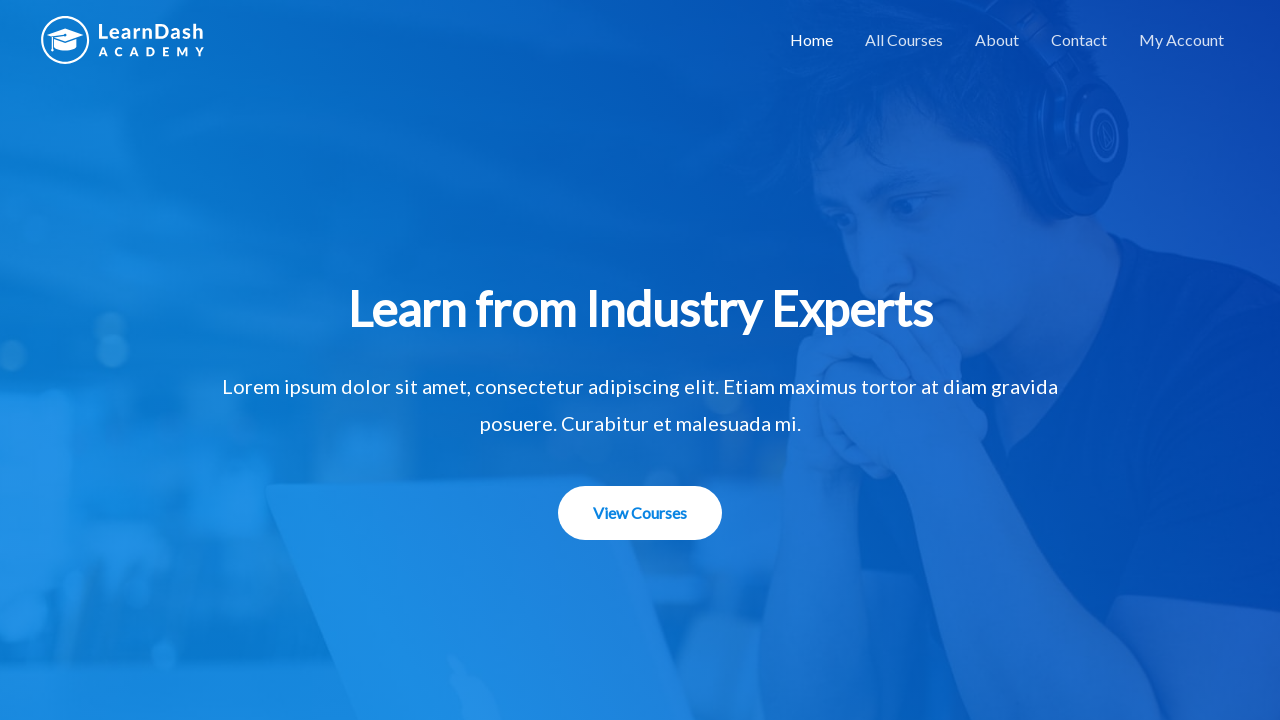

Clicked 'All Courses' link in navigation at (904, 40) on xpath=//div[@class='main-navigation']//a >> nth=1
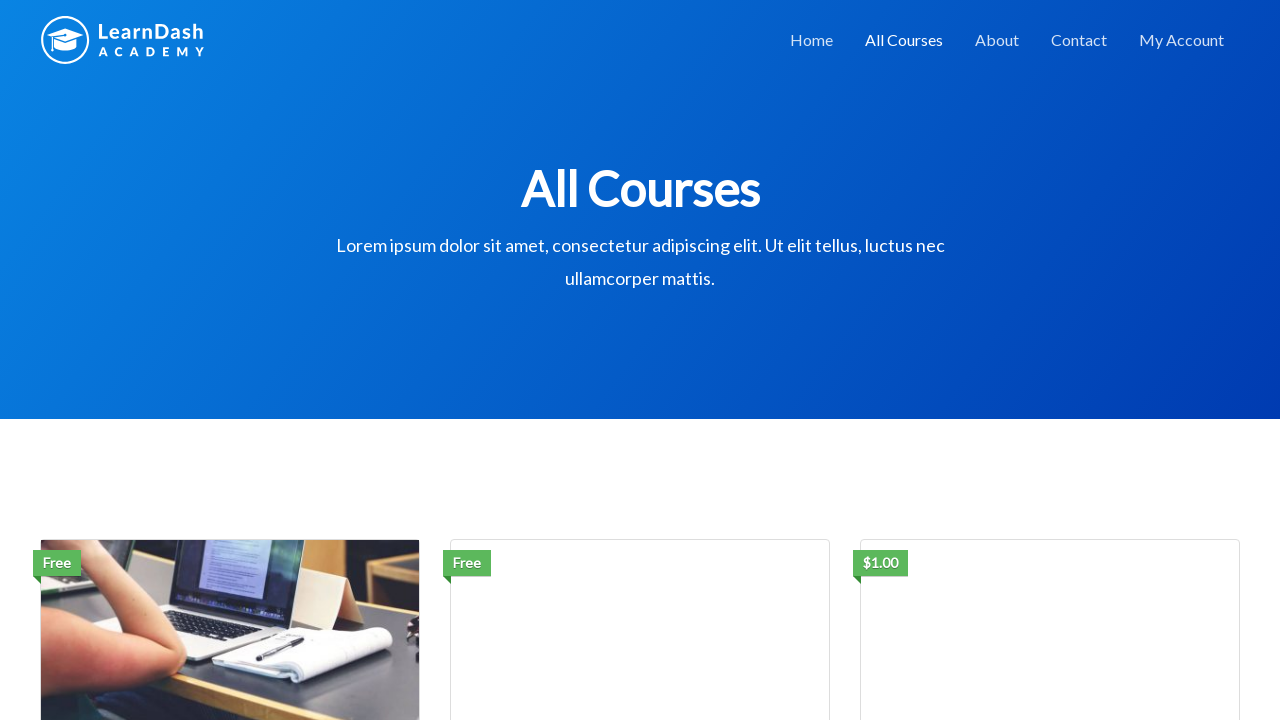

All Courses page title loaded
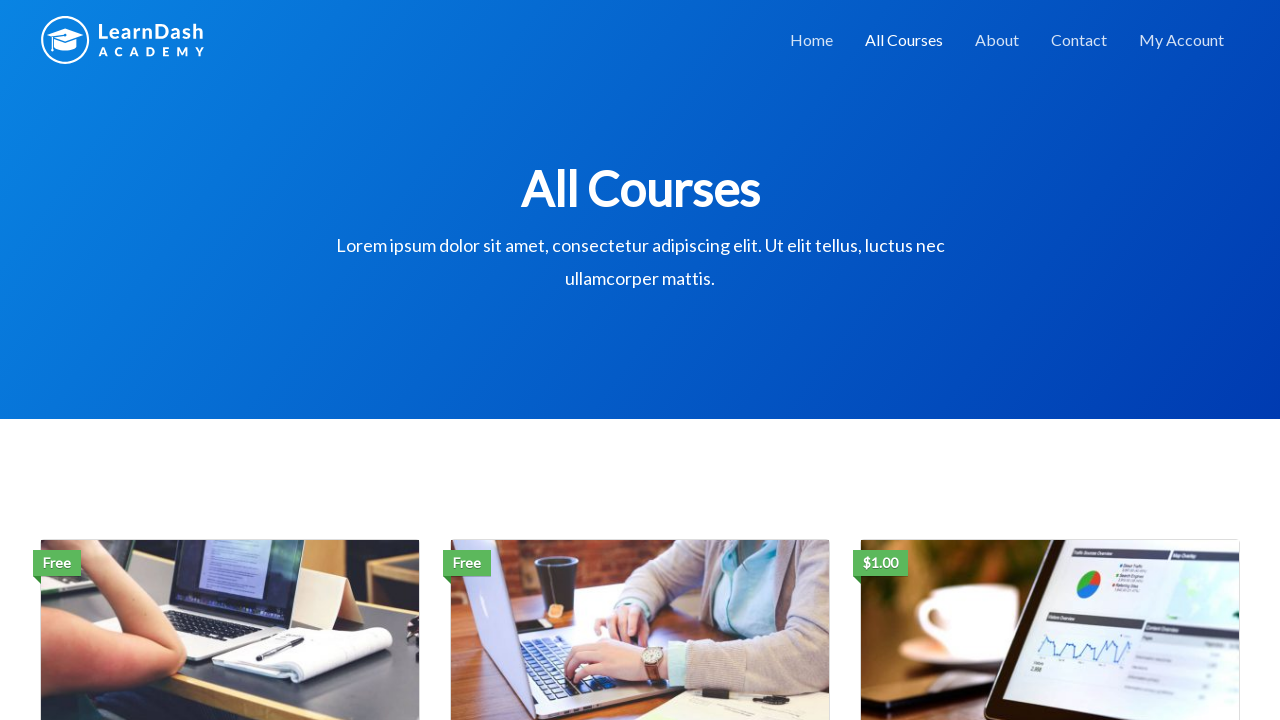

Located page title element
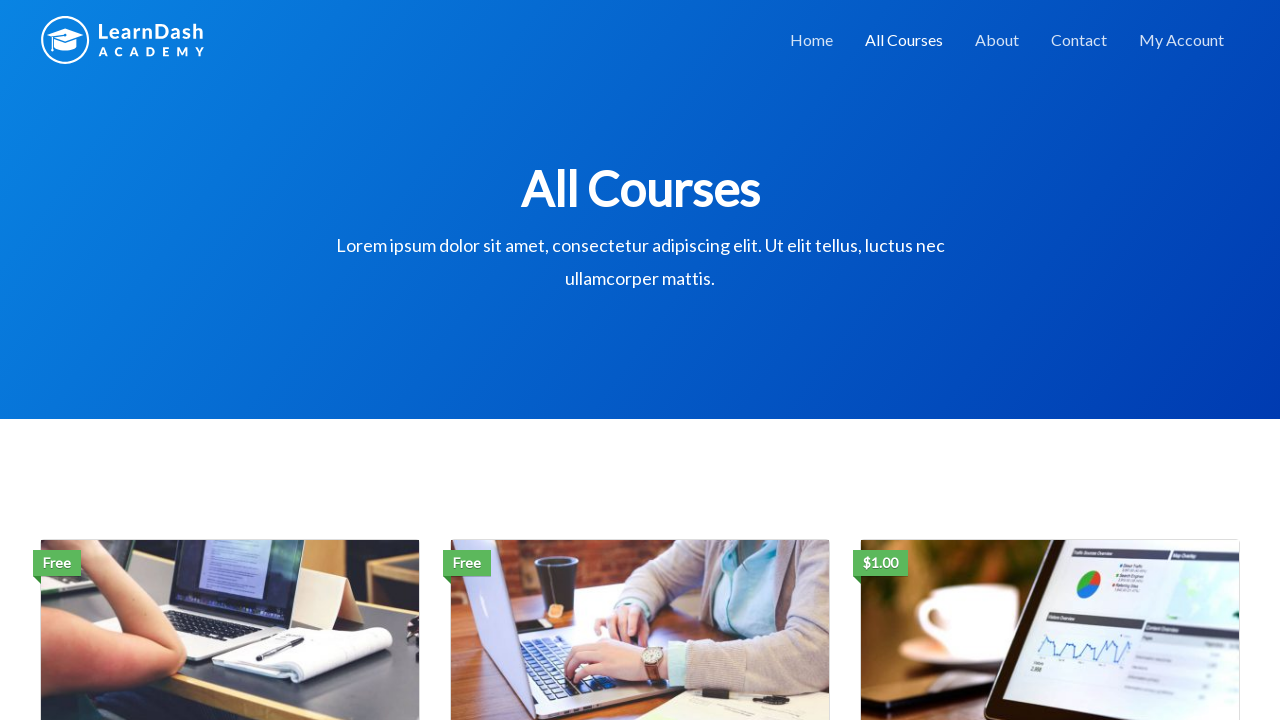

Verified page title is 'All Courses'
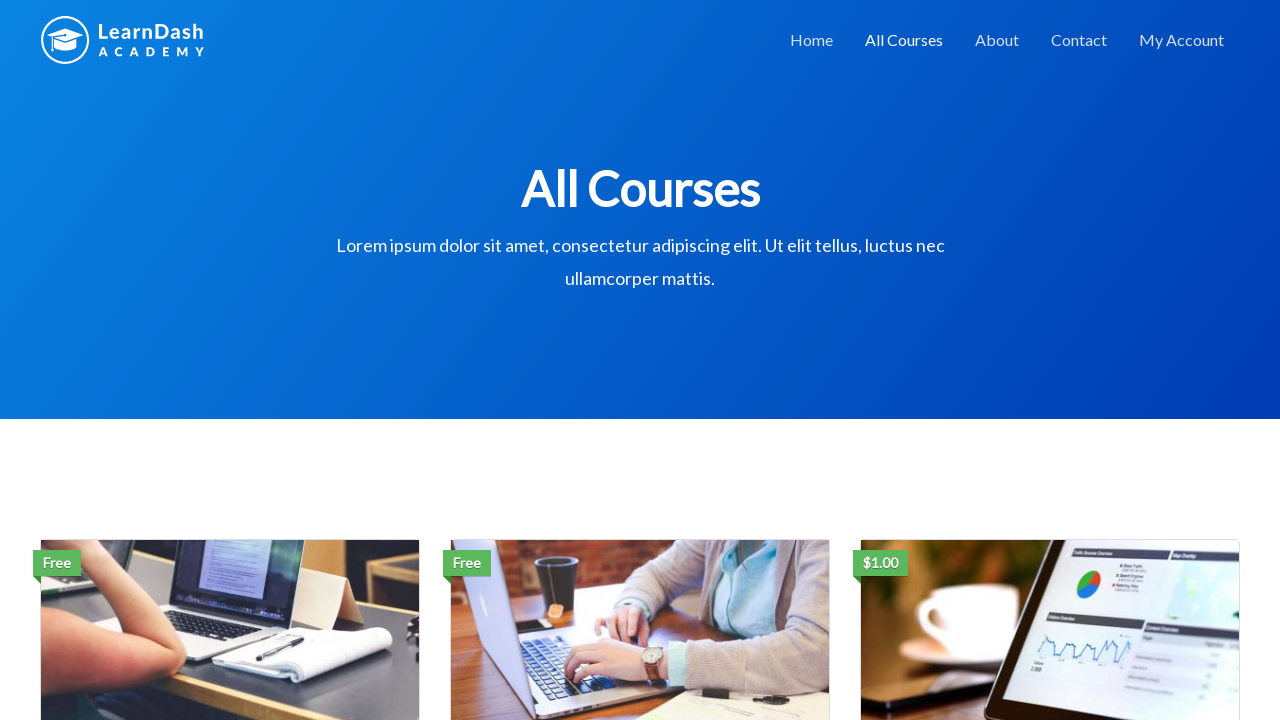

Course elements loaded on page
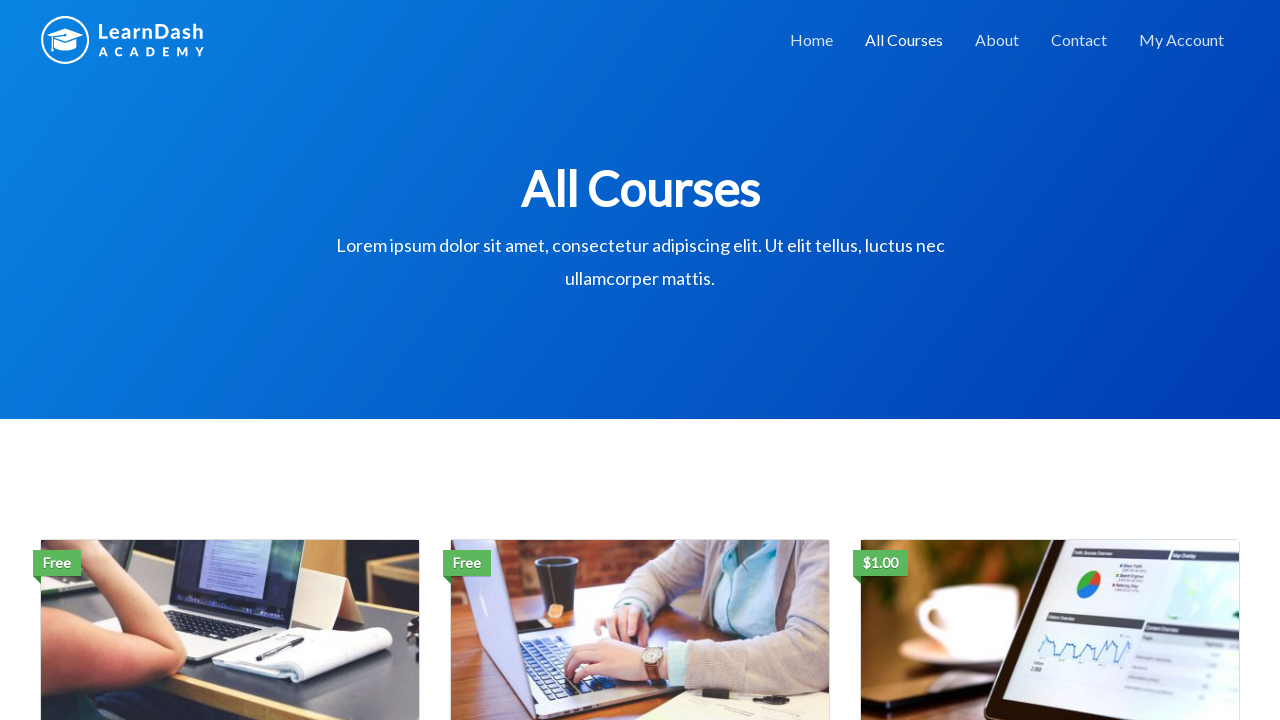

Retrieved all 3 course elements
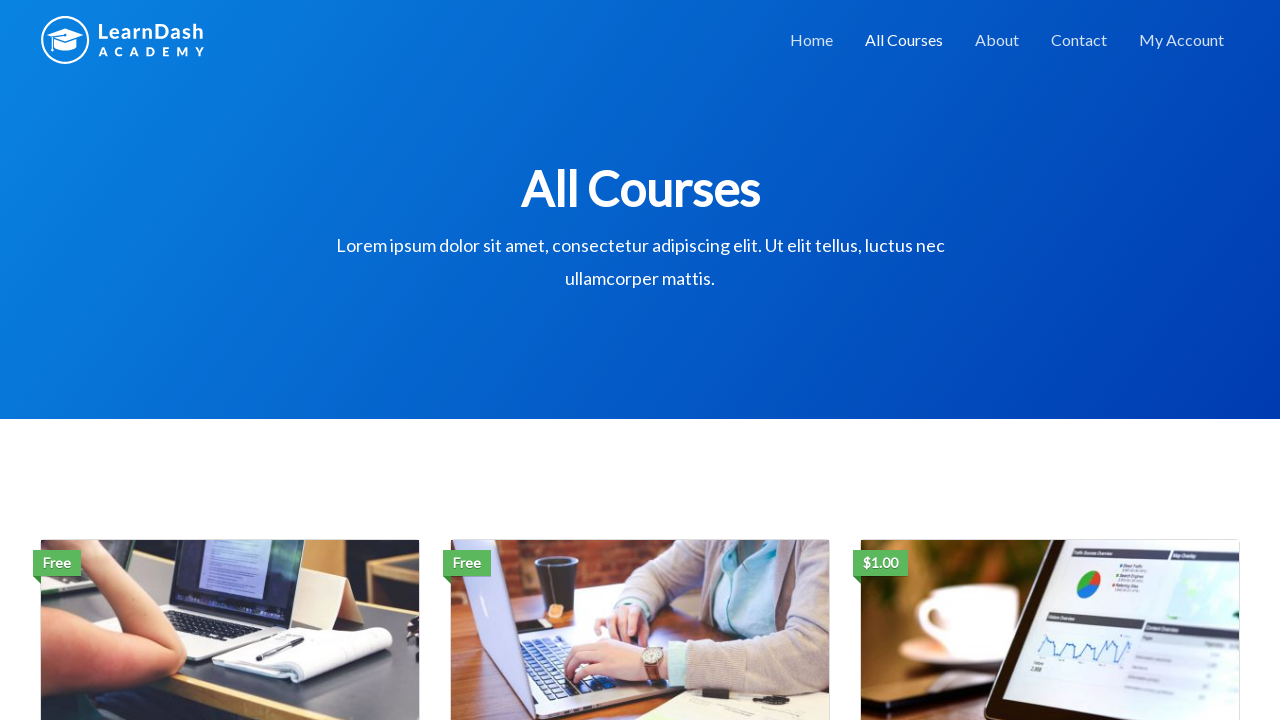

Total course count: 3
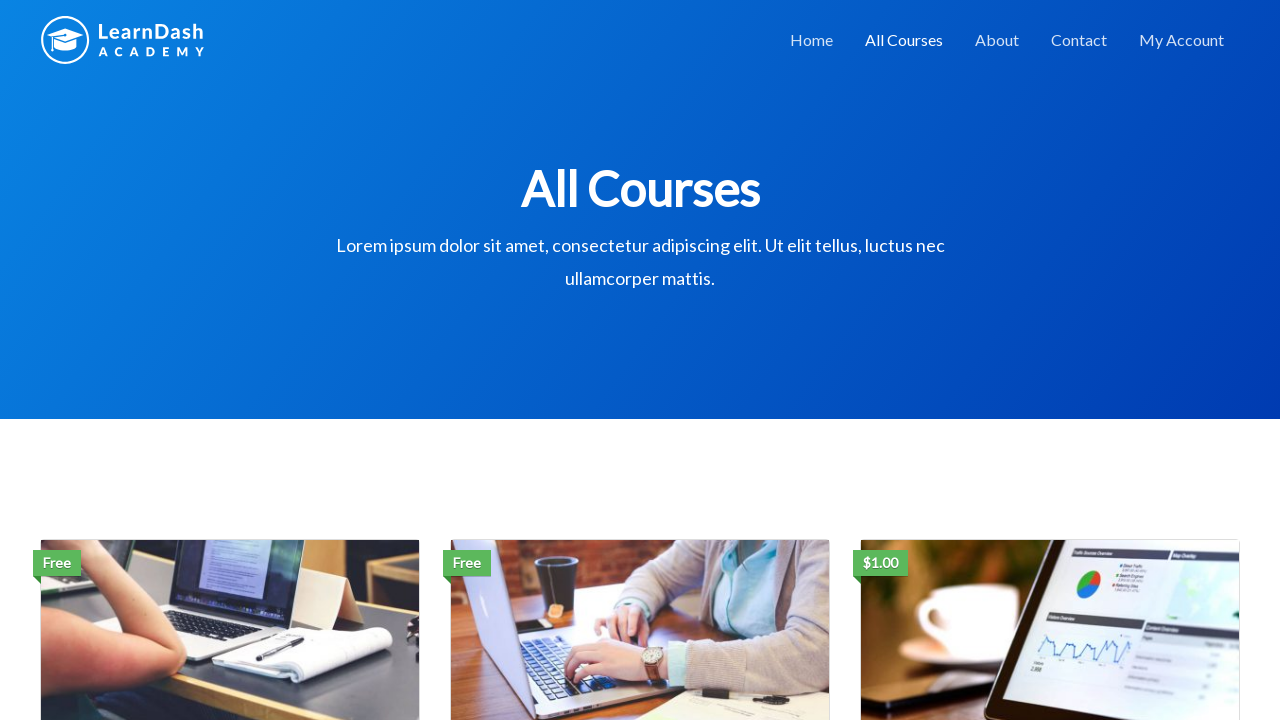

Iterated through and printed all 3 course names
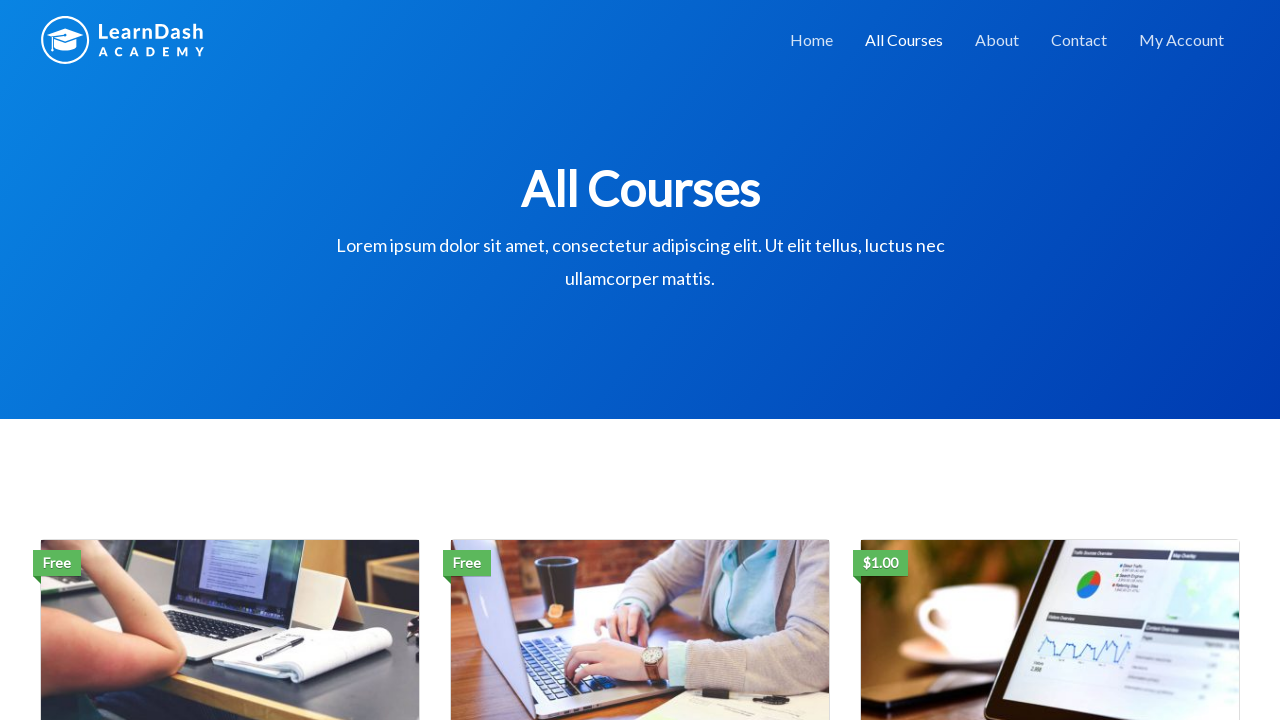

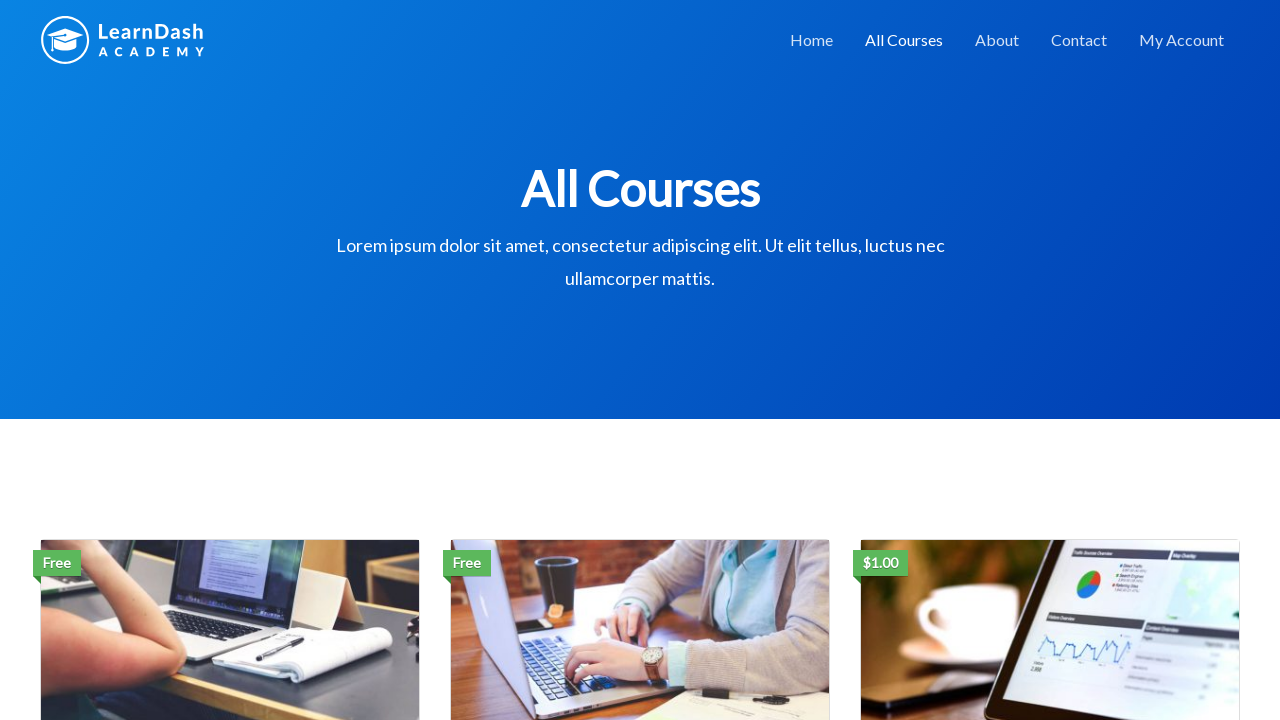